Navigates to the RedBus travel booking website homepage and loads the page.

Starting URL: https://www.redbus.in/

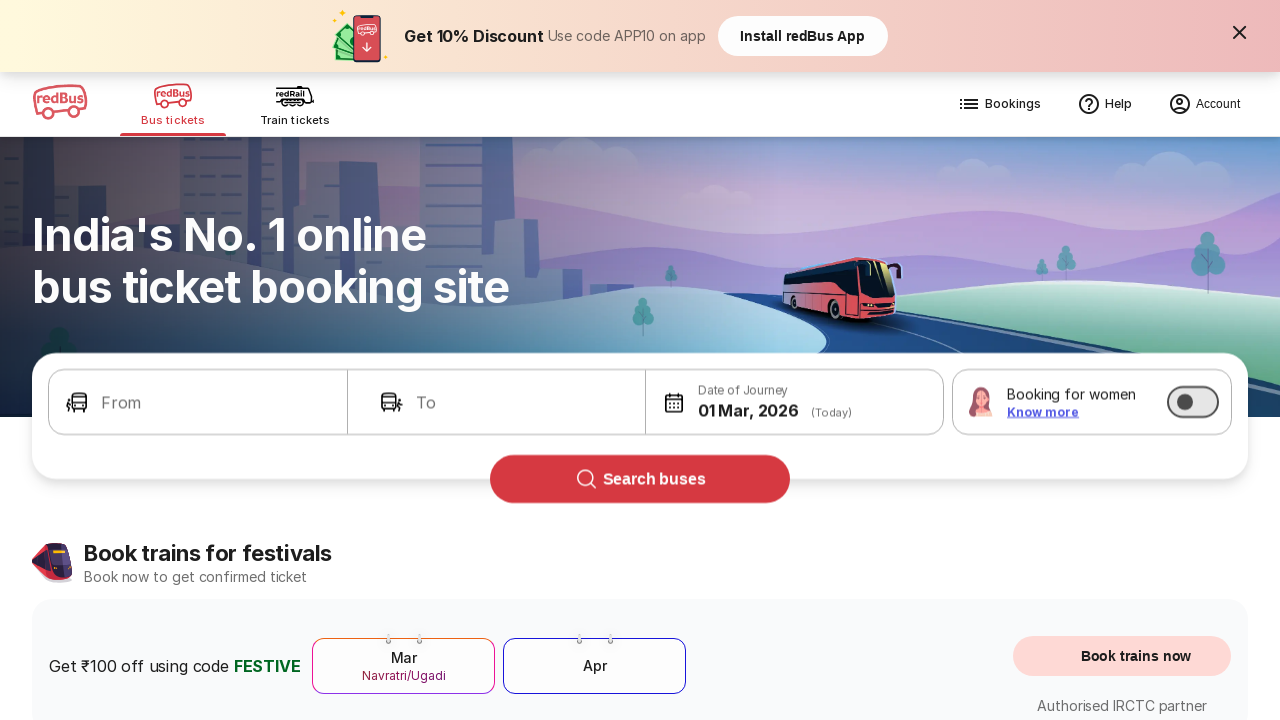

Waited for page DOM to load on RedBus homepage
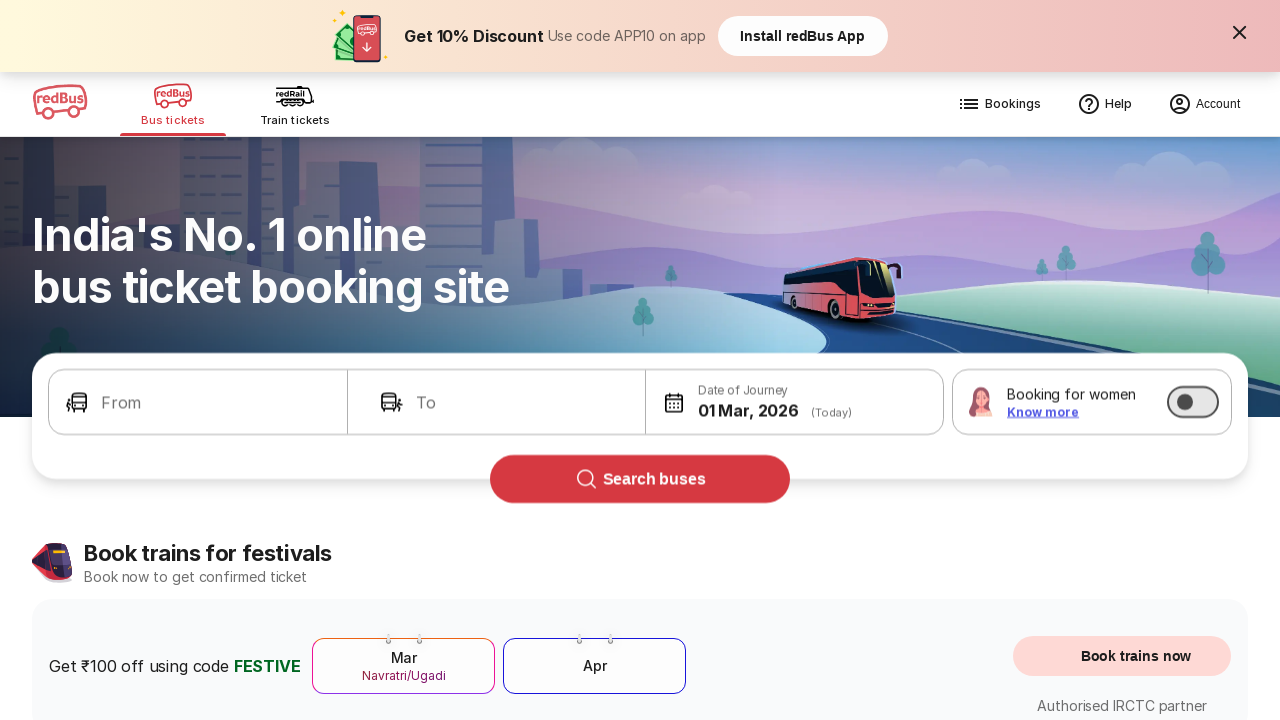

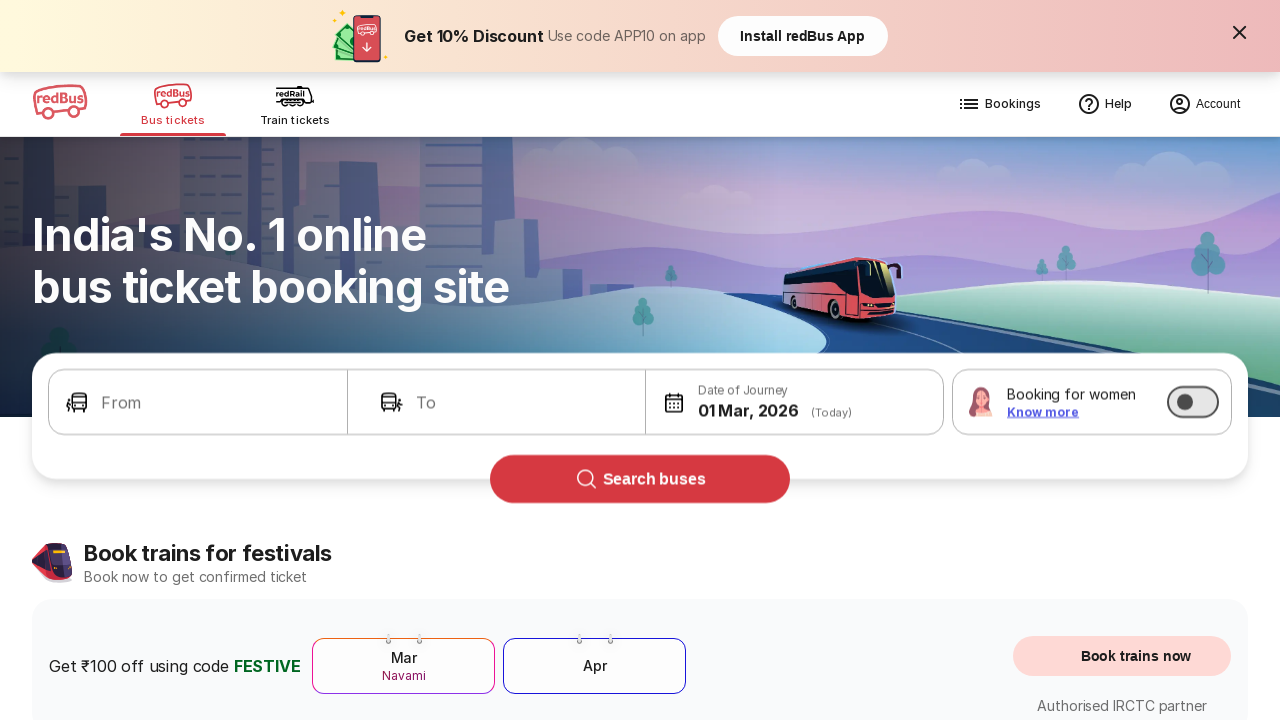